Navigates to a demo automation testing website and waits for the page to load

Starting URL: http://ww12.demoaut.com/

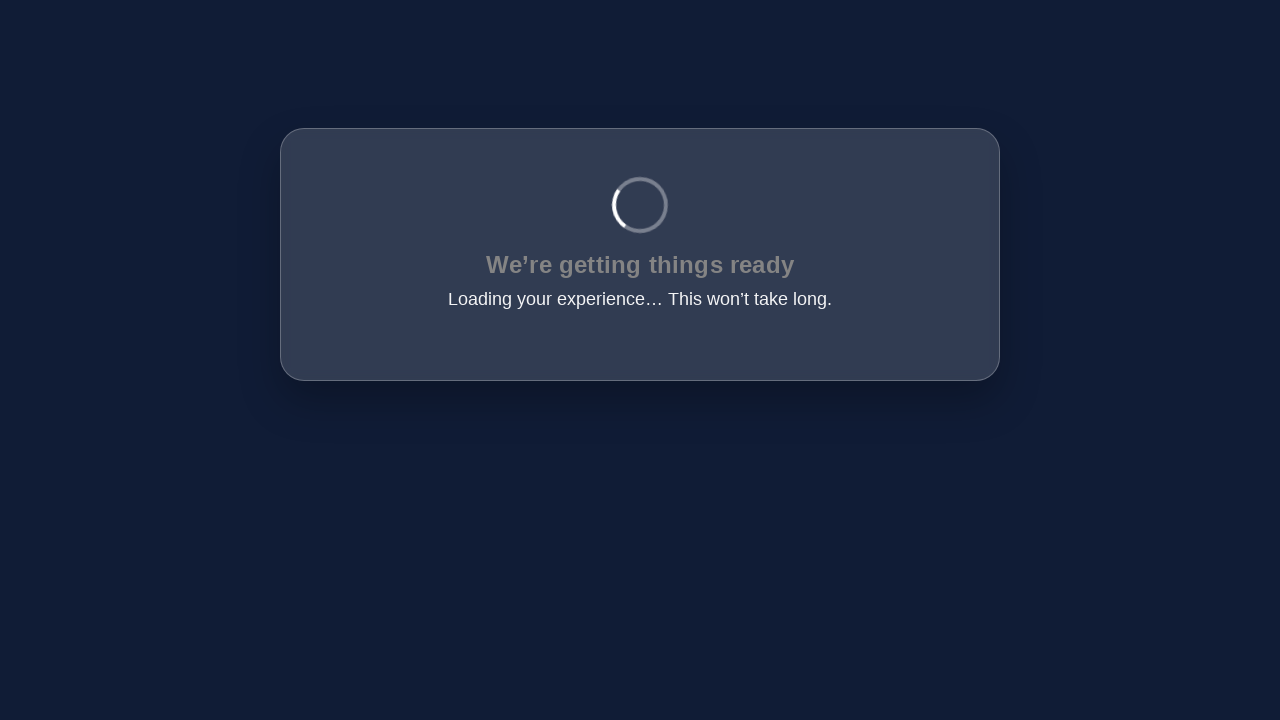

Waited for page to fully load with networkidle state
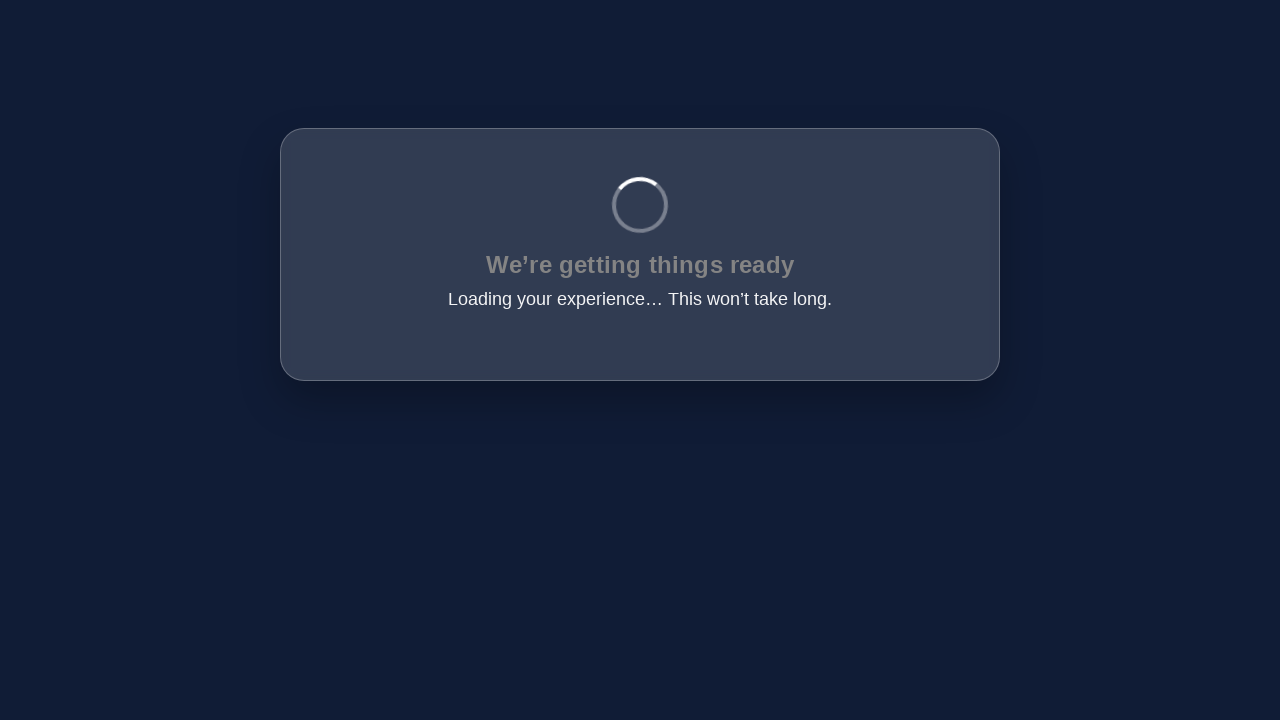

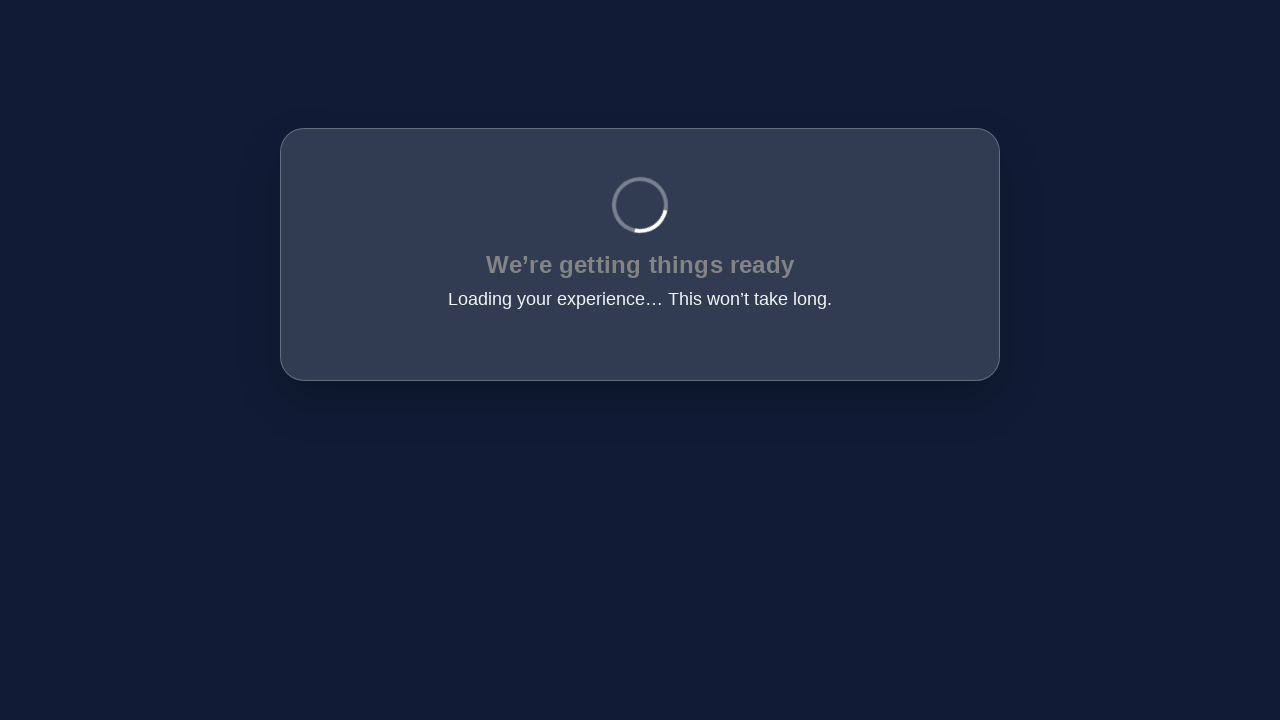